Tests drag-and-drop functionality on jQuery UI demo page by dragging an element onto a droppable area within an iframe

Starting URL: https://jqueryui.com/droppable/

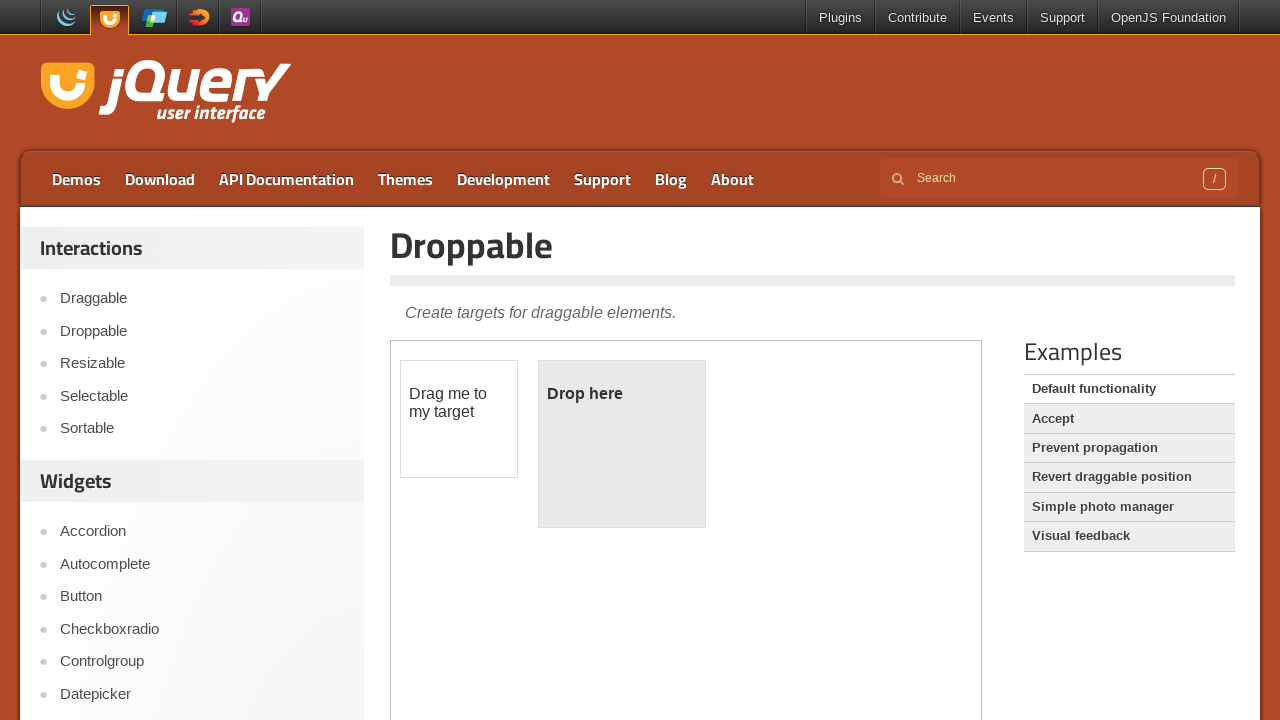

Located demo iframe for drag-and-drop test
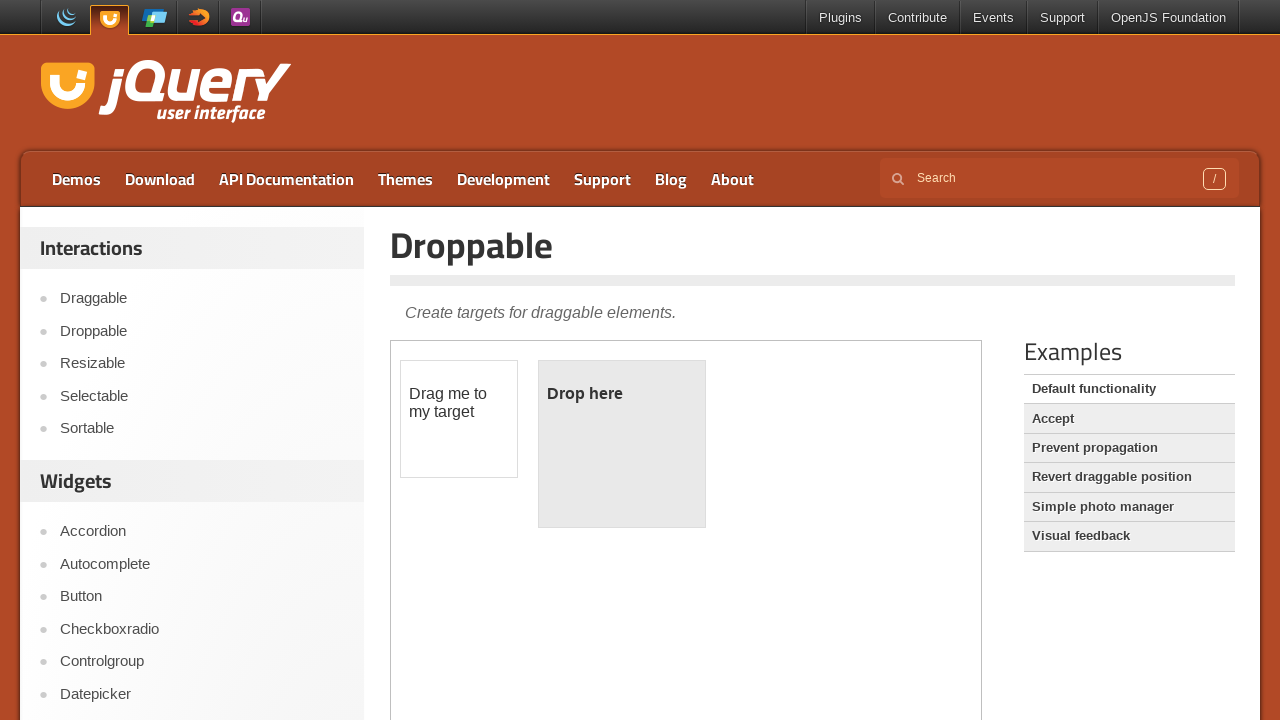

Located draggable element within iframe
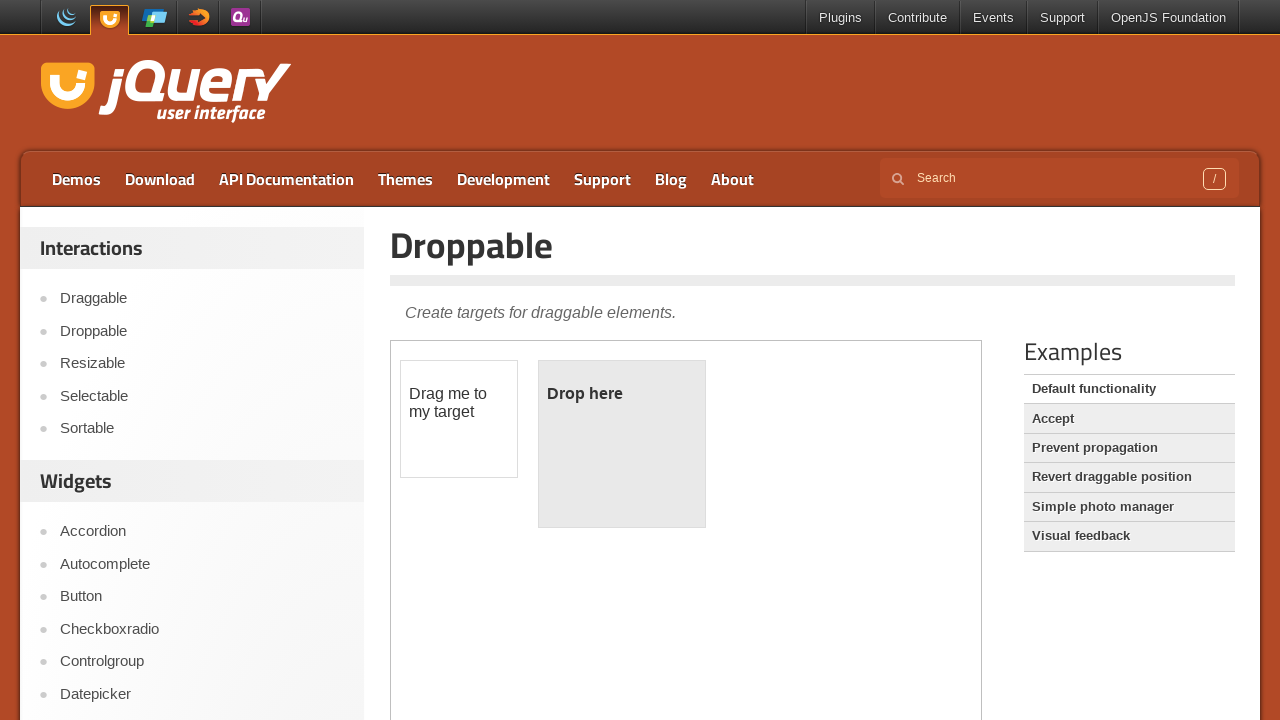

Located droppable element within iframe
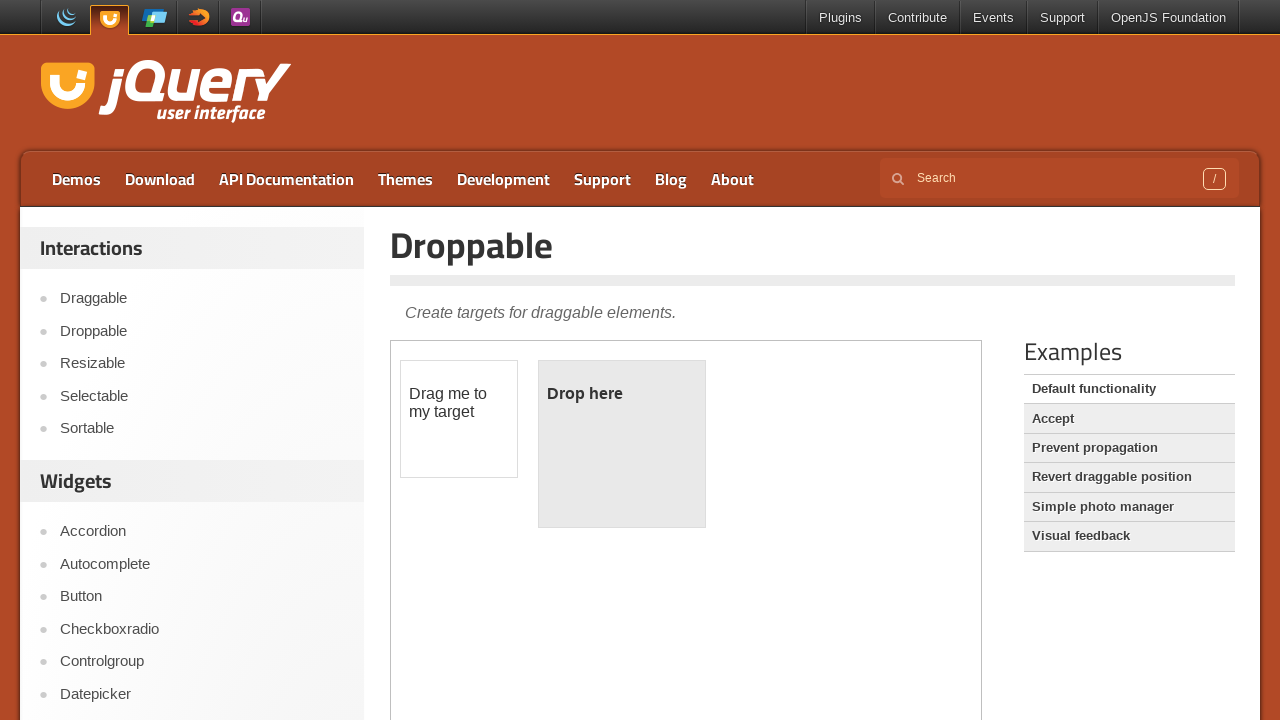

Dragged draggable element onto droppable area at (622, 444)
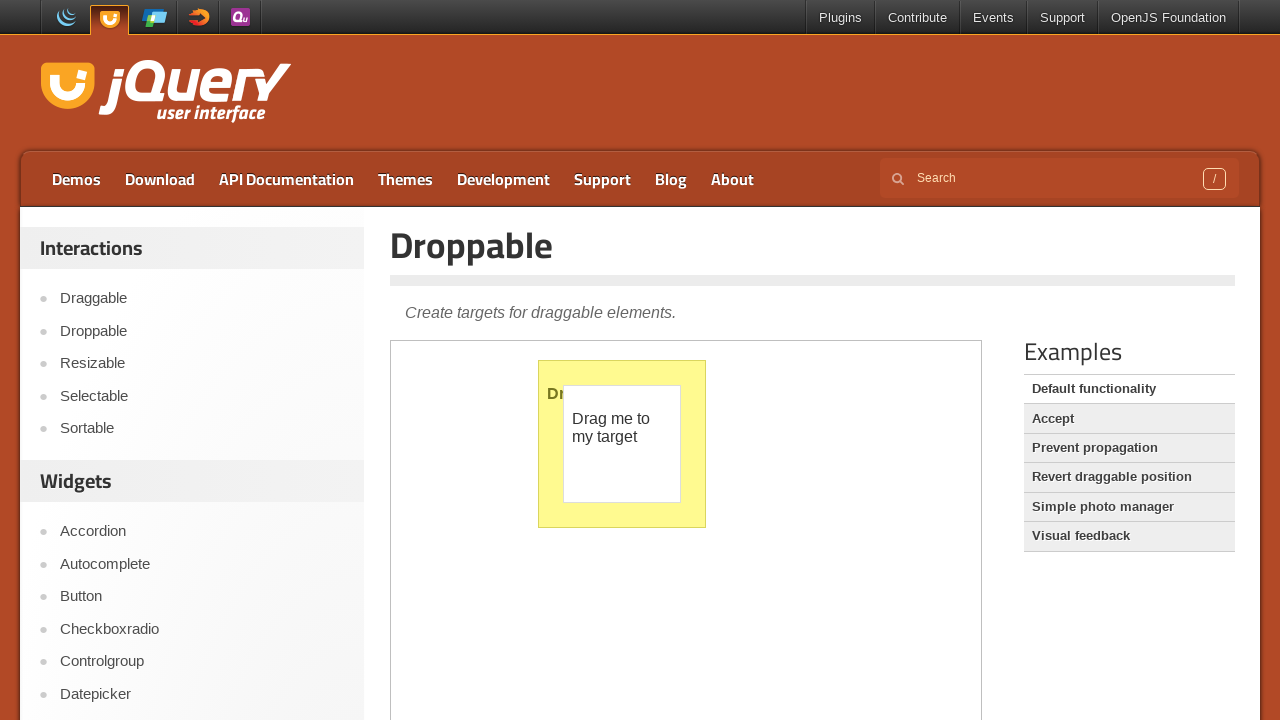

Retrieved text content from droppable element to verify drop success
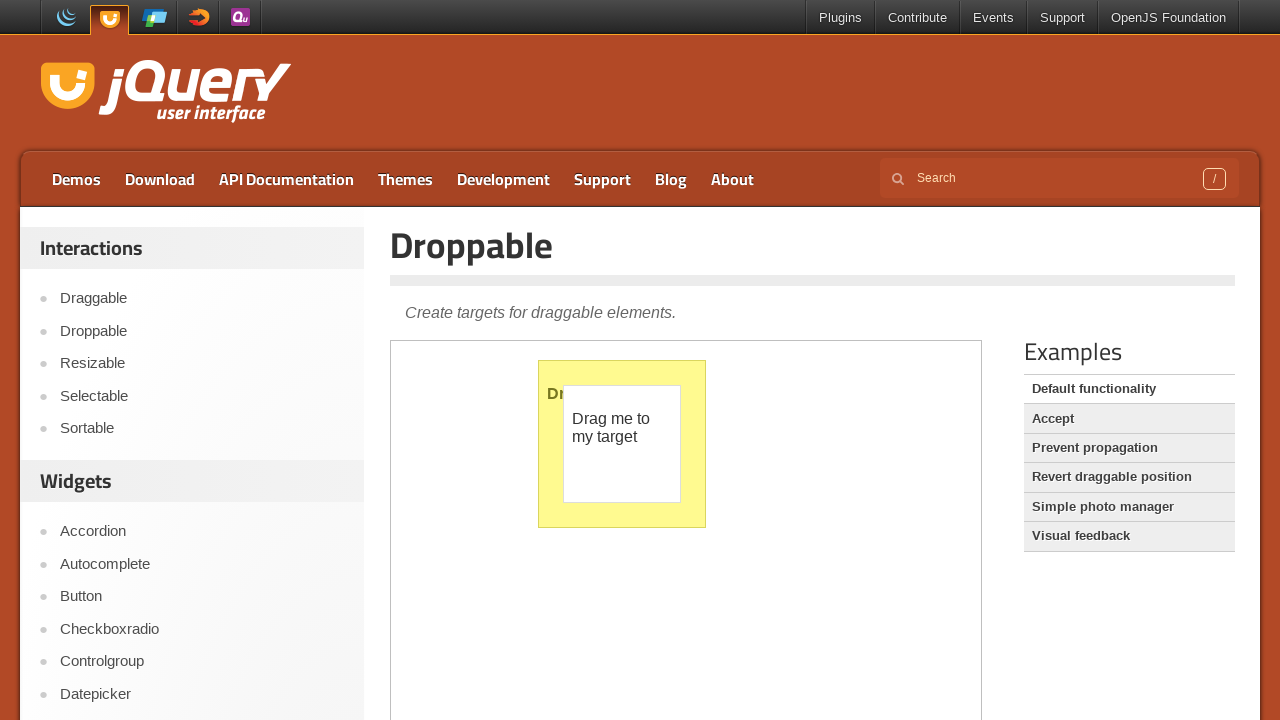

Verified that 'Dropped!' text appeared in droppable element - drag-and-drop successful
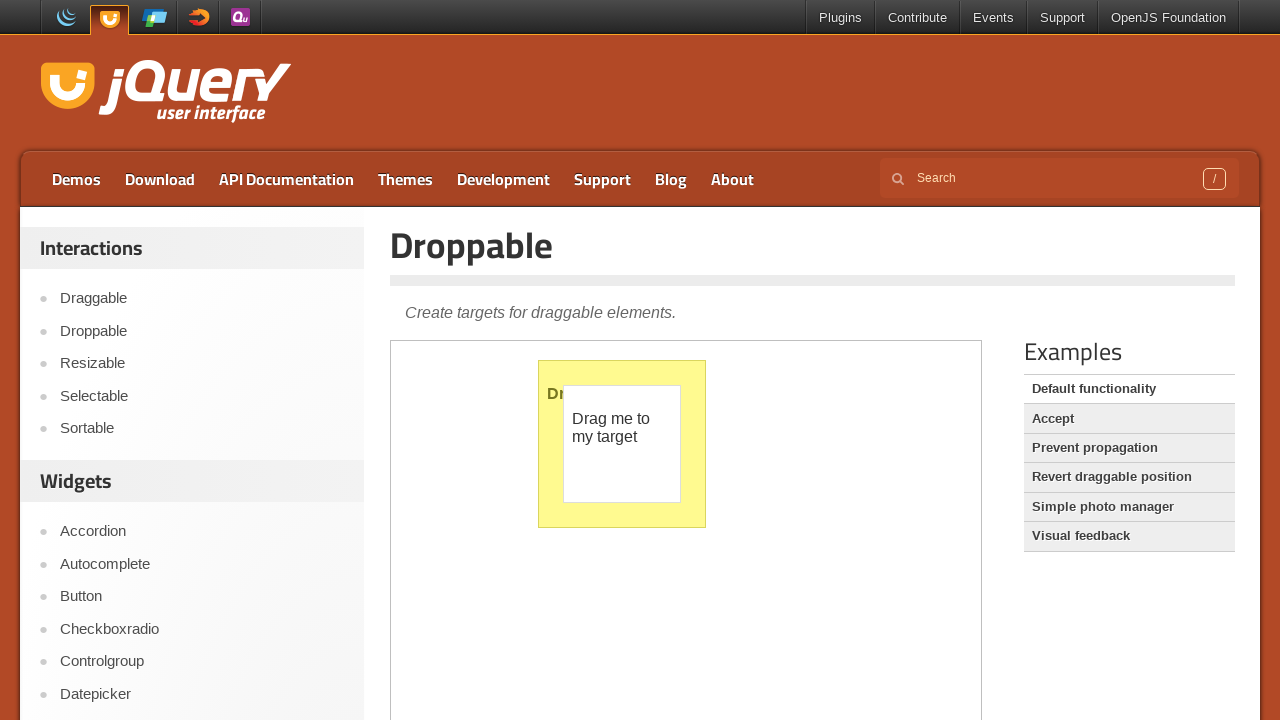

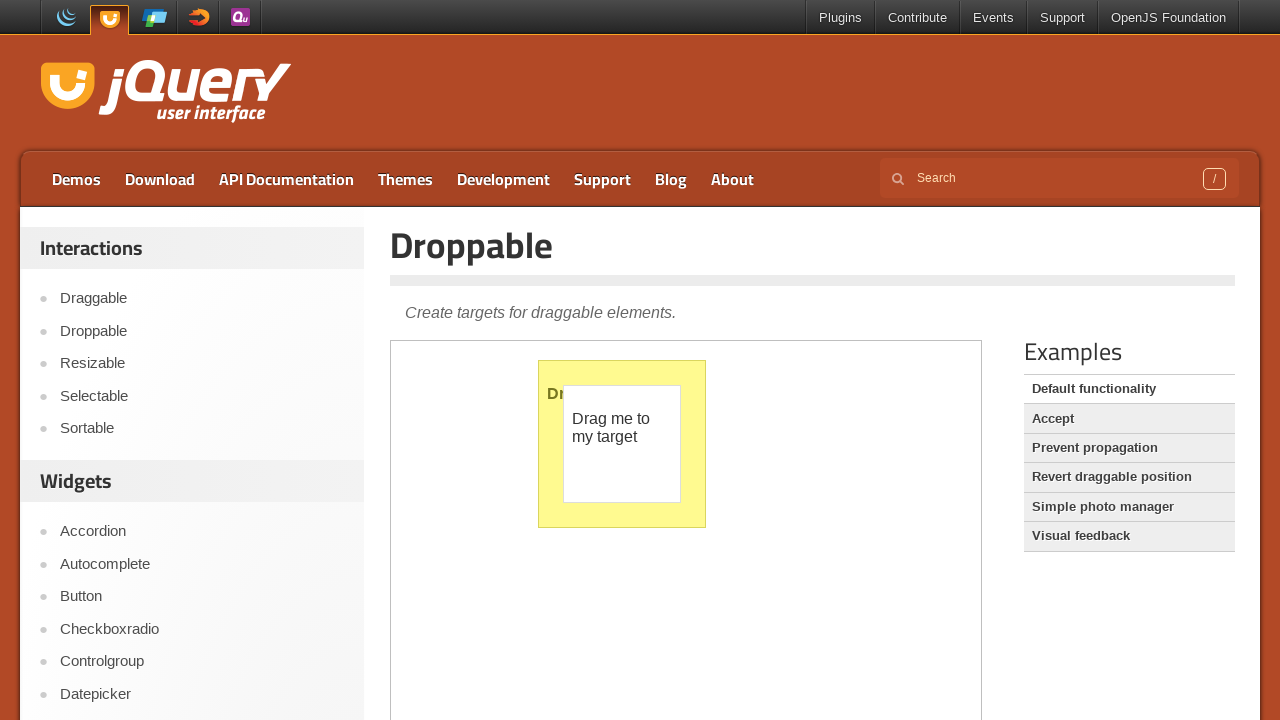